Tests the add/remove elements functionality by clicking the Add Element button, verifying the Delete button appears, then clicking Delete to remove it

Starting URL: https://the-internet.herokuapp.com/add_remove_elements/

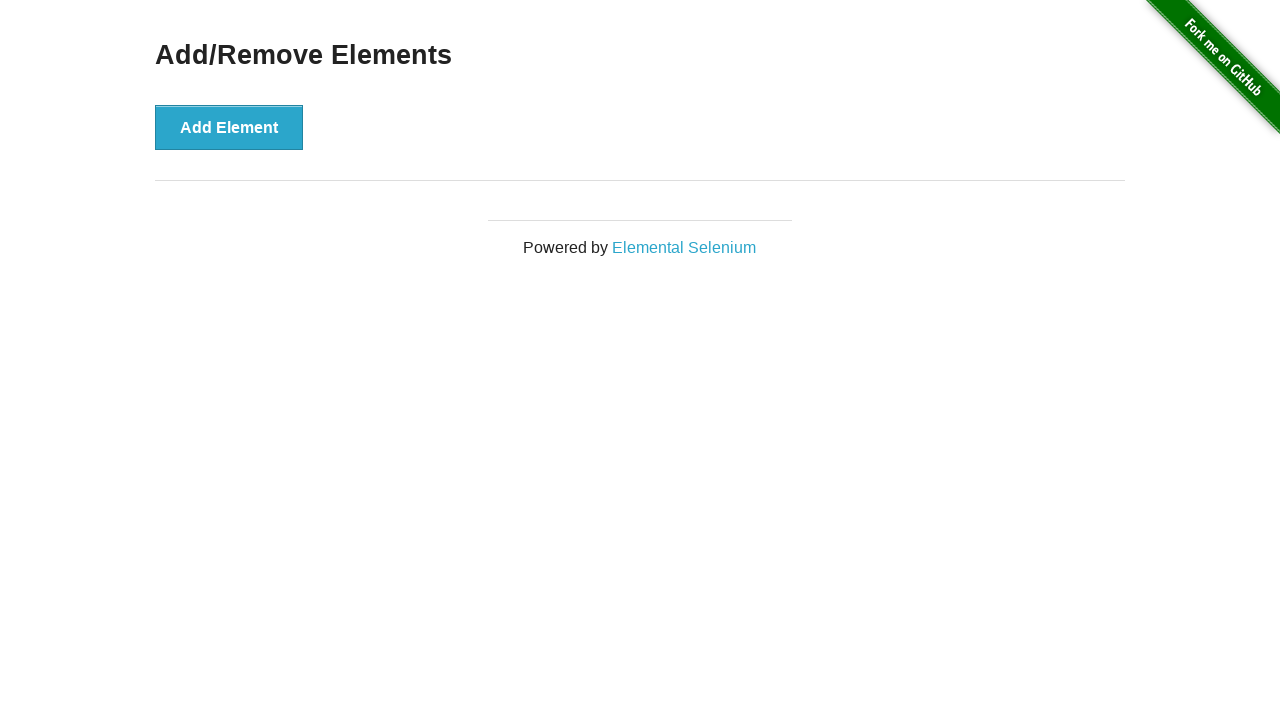

Clicked the Add Element button at (229, 127) on button[onclick='addElement()']
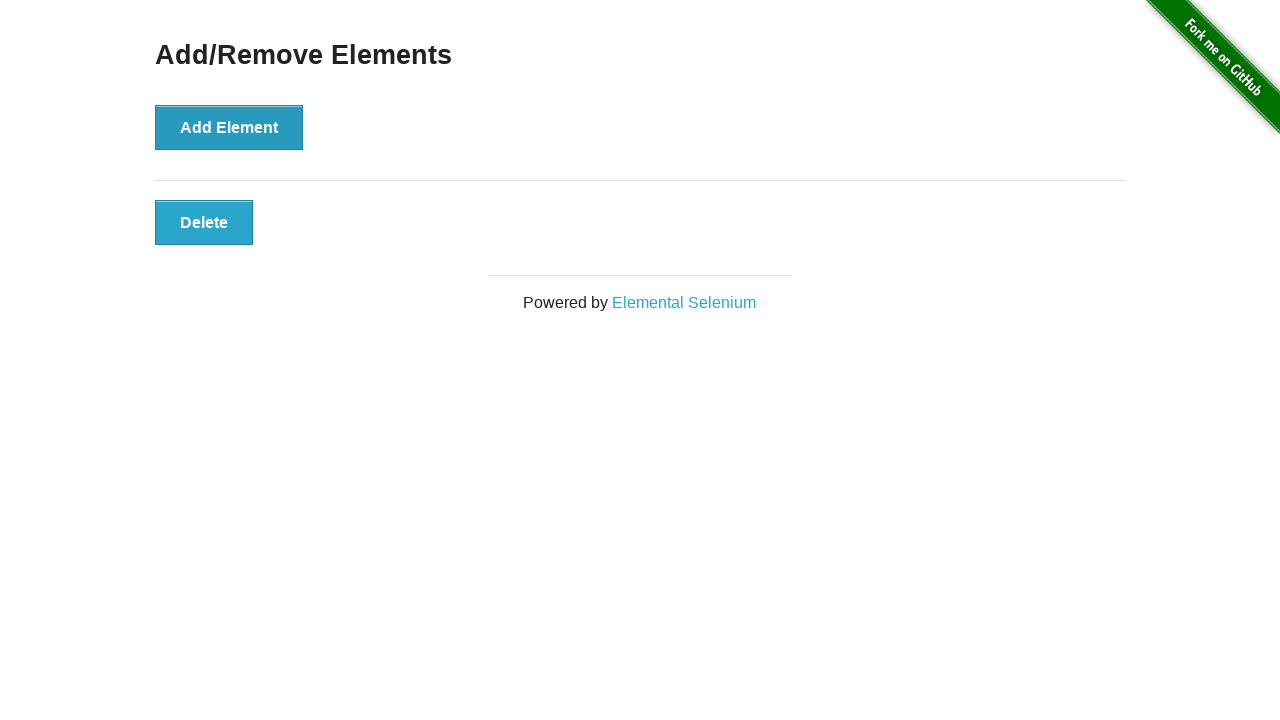

Delete button appeared and is visible
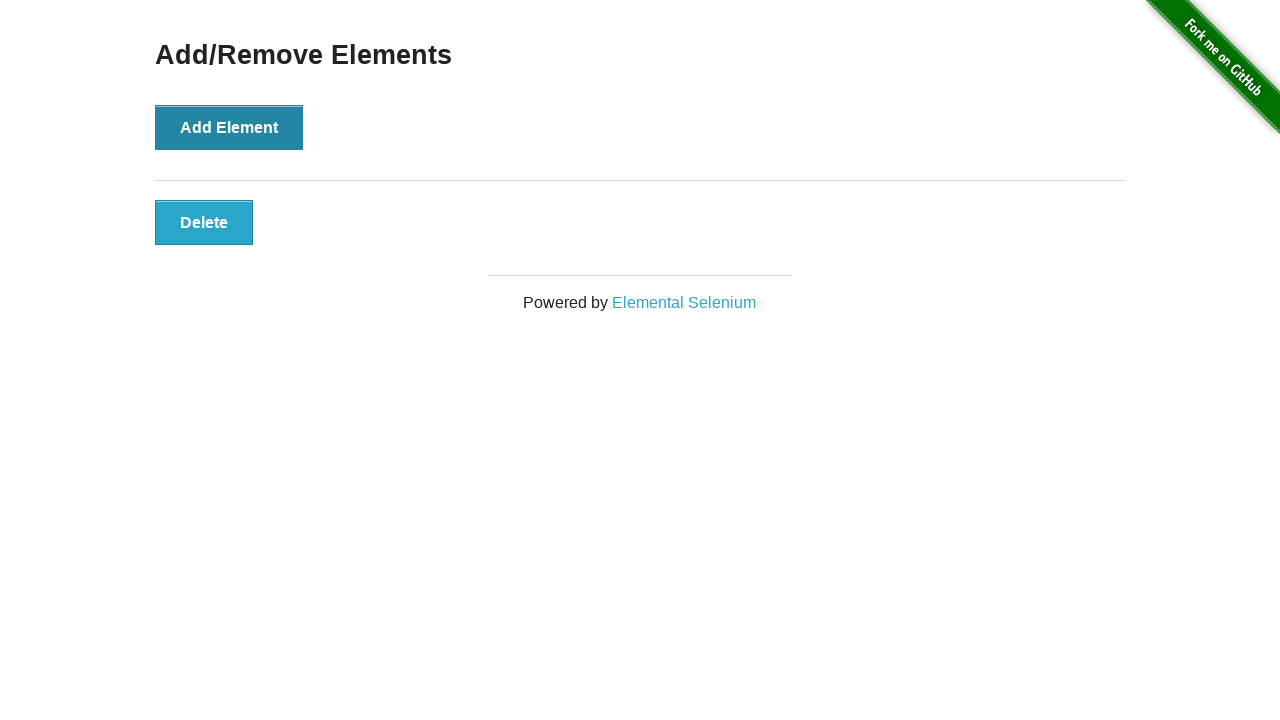

Clicked the Delete button to remove the element at (204, 222) on button.added-manually
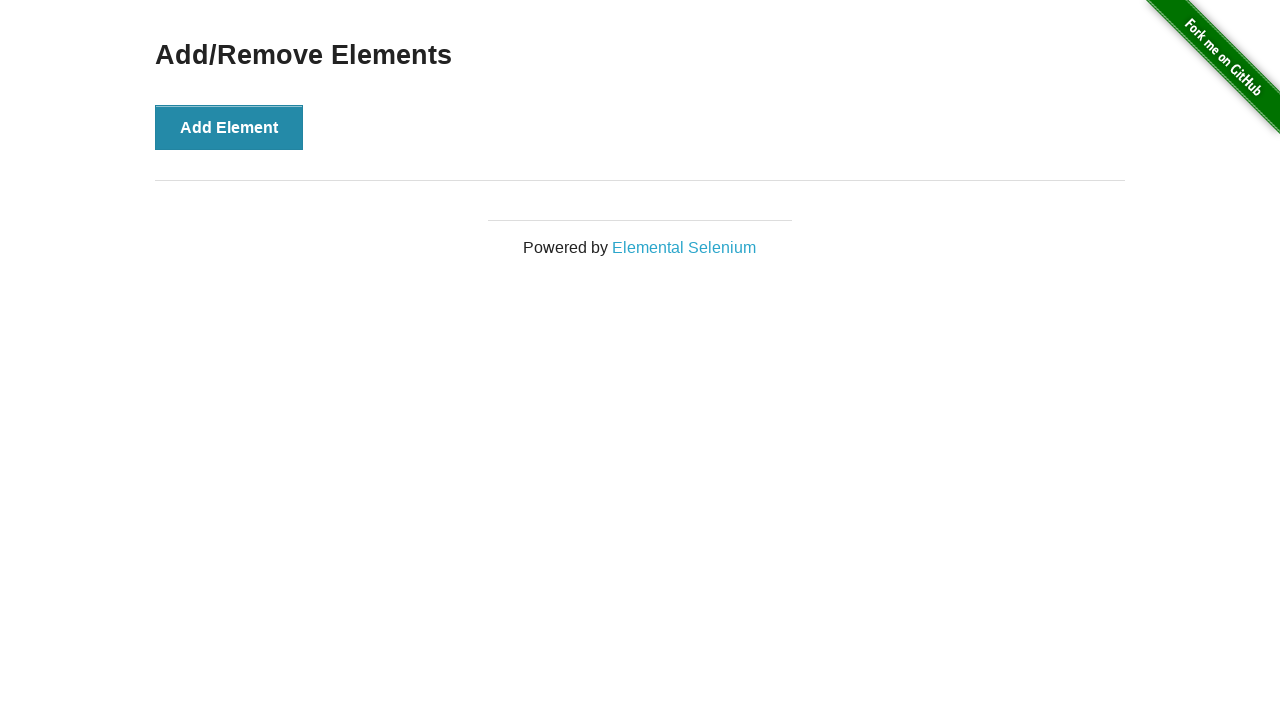

Verified Add/Remove Elements heading is still visible after deletion
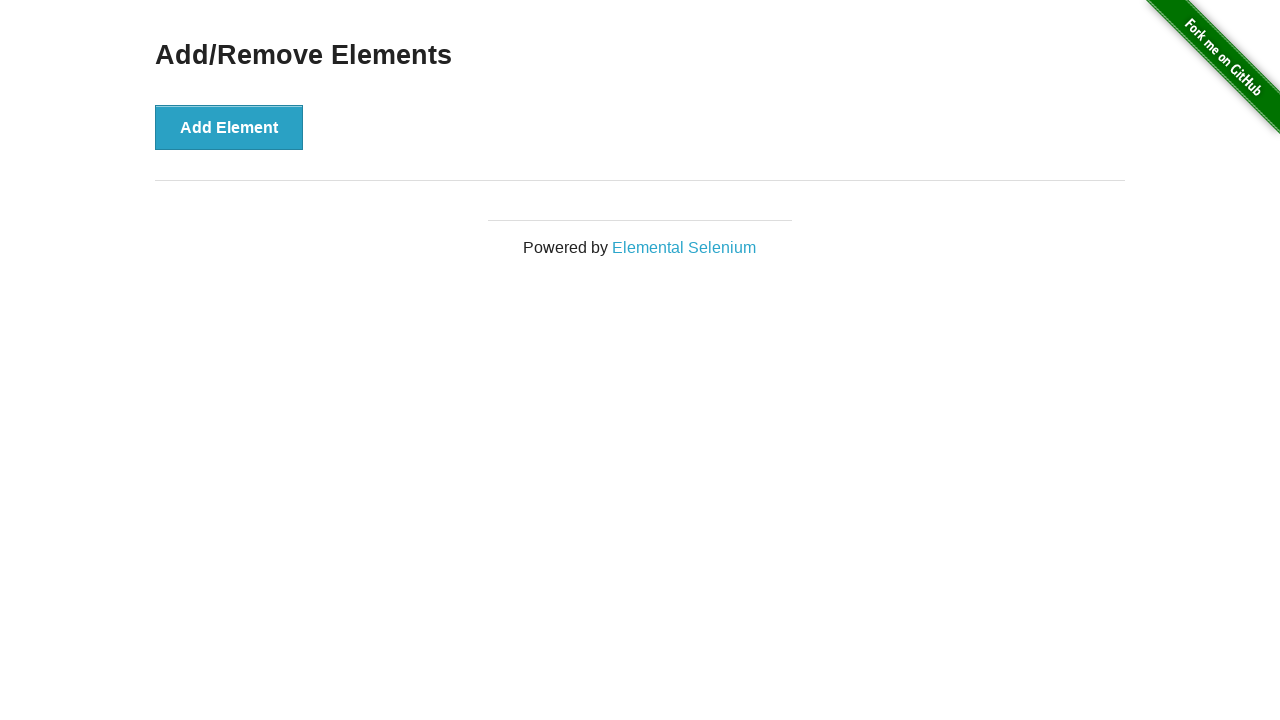

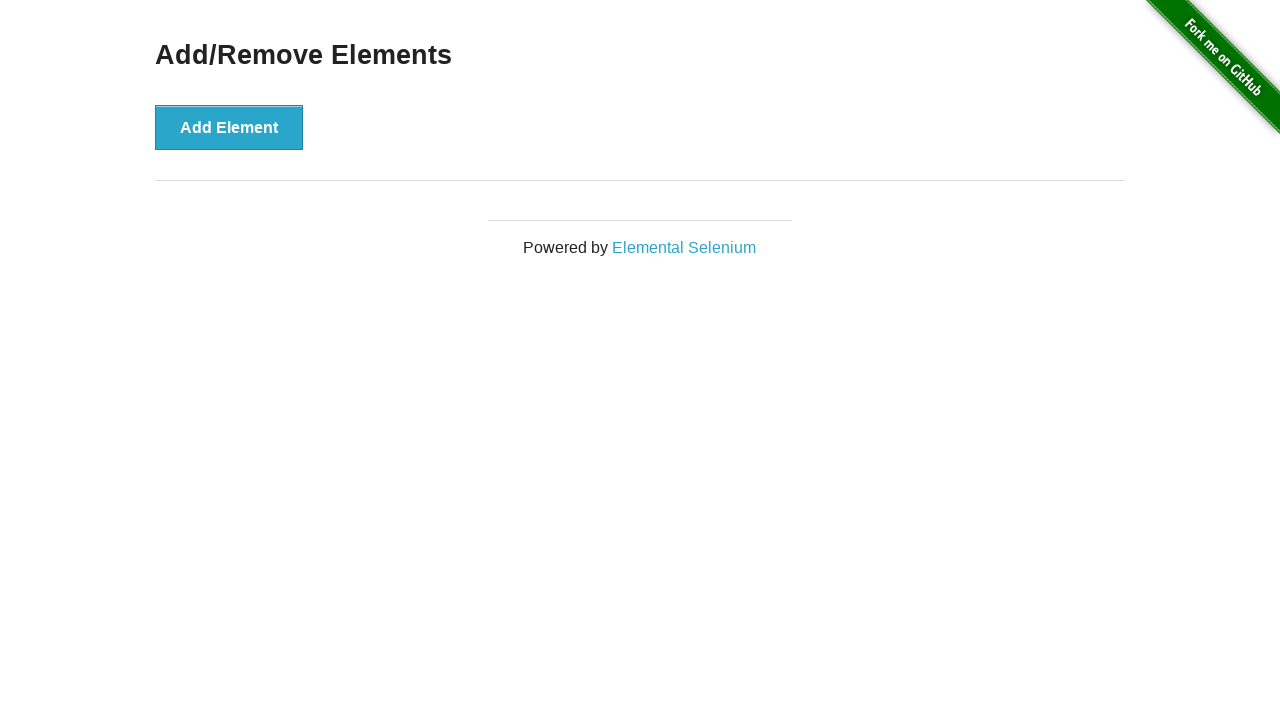